Tests a registration form on a practice website by filling in first name, last name, email, password fields using XPath selectors and clicking the register button.

Starting URL: https://www.hyrtutorials.com/p/add-padding-to-containers.html

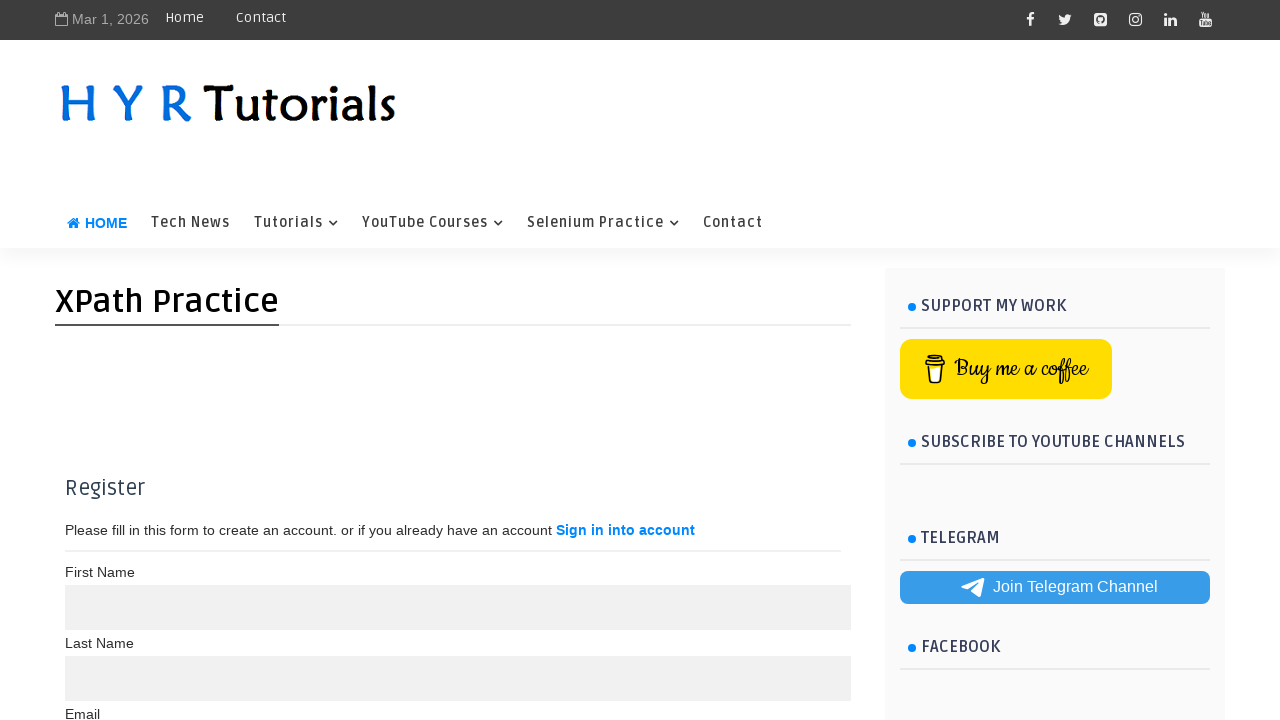

Filled first name field with 'MD AL' on //label[text()='Last Name']/preceding-sibling::input[@name='name']
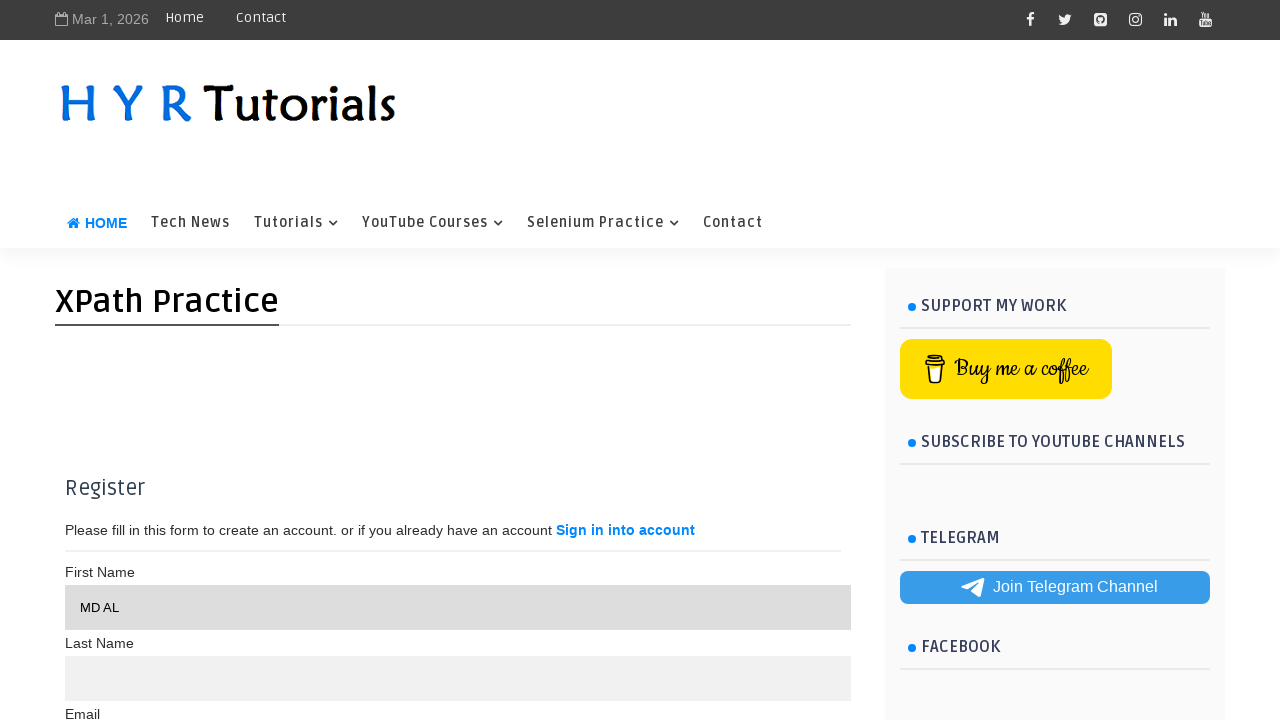

Filled last name field with 'IMRAN' on //label[text()='Last Name']/following-sibling::input[@name='name']
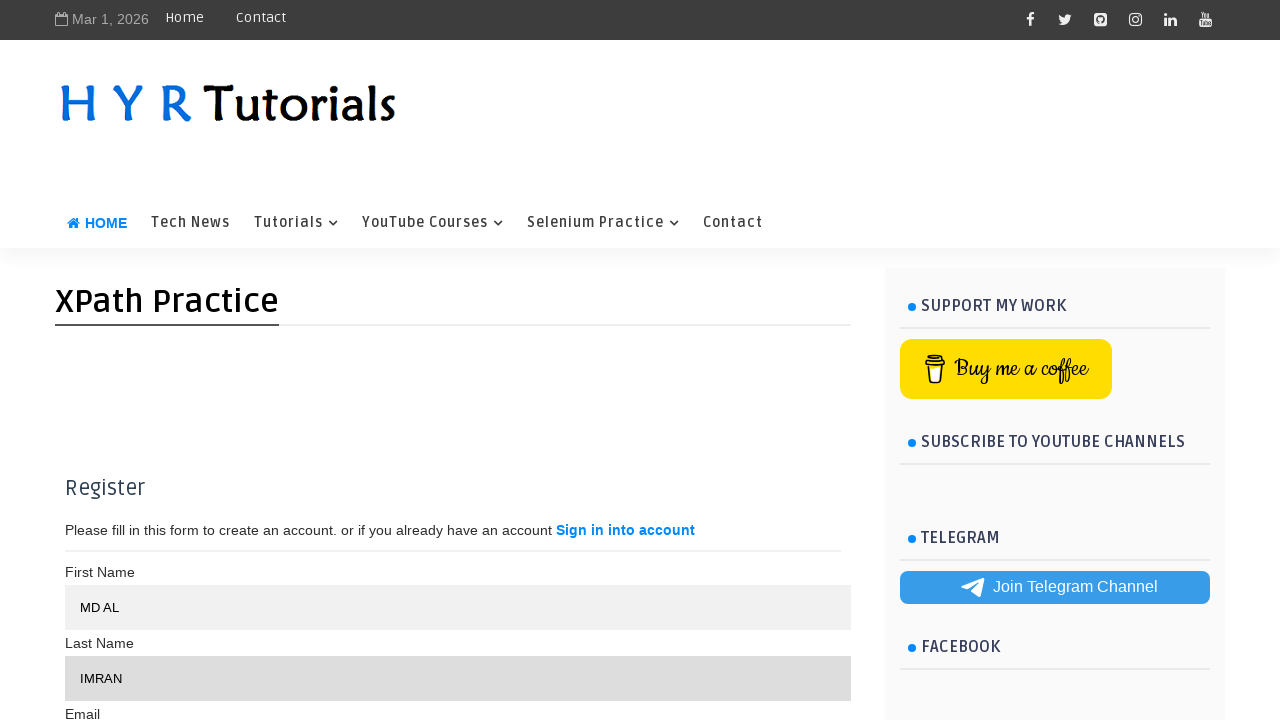

Filled email field with 'testuser2024@example.com' on //label[text()='Email']/following-sibling::input[@type='text']
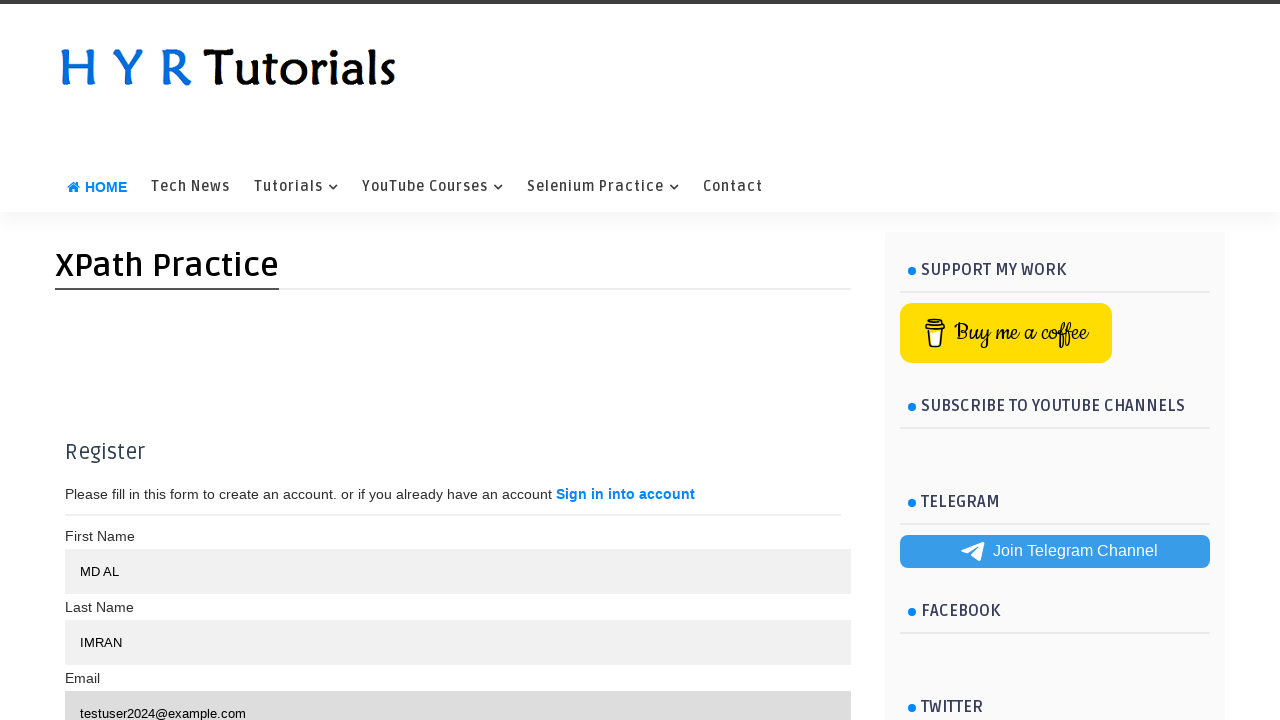

Filled password field with 'SecurePass#789' on //label[text()='Password']//following::input[@type='password'][1]
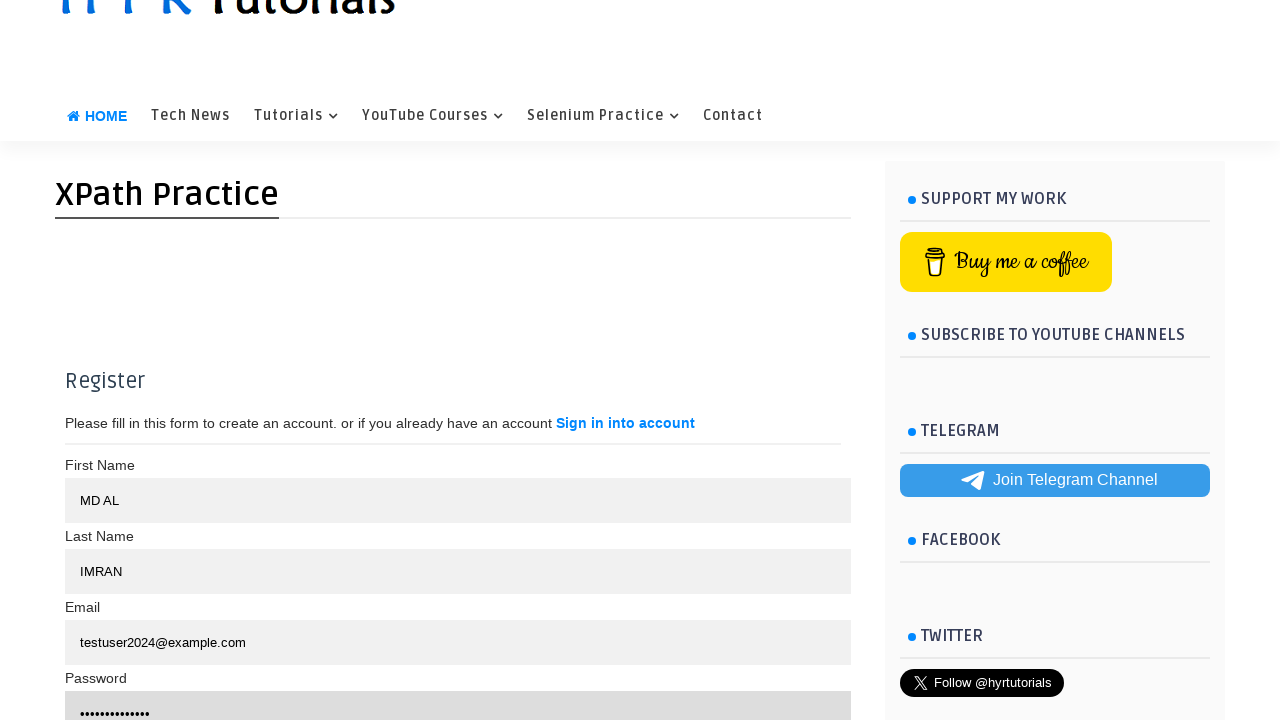

Filled re-enter password field with 'SecurePass#789' on //label[text()='Password']//following::input[@type='password'][2]
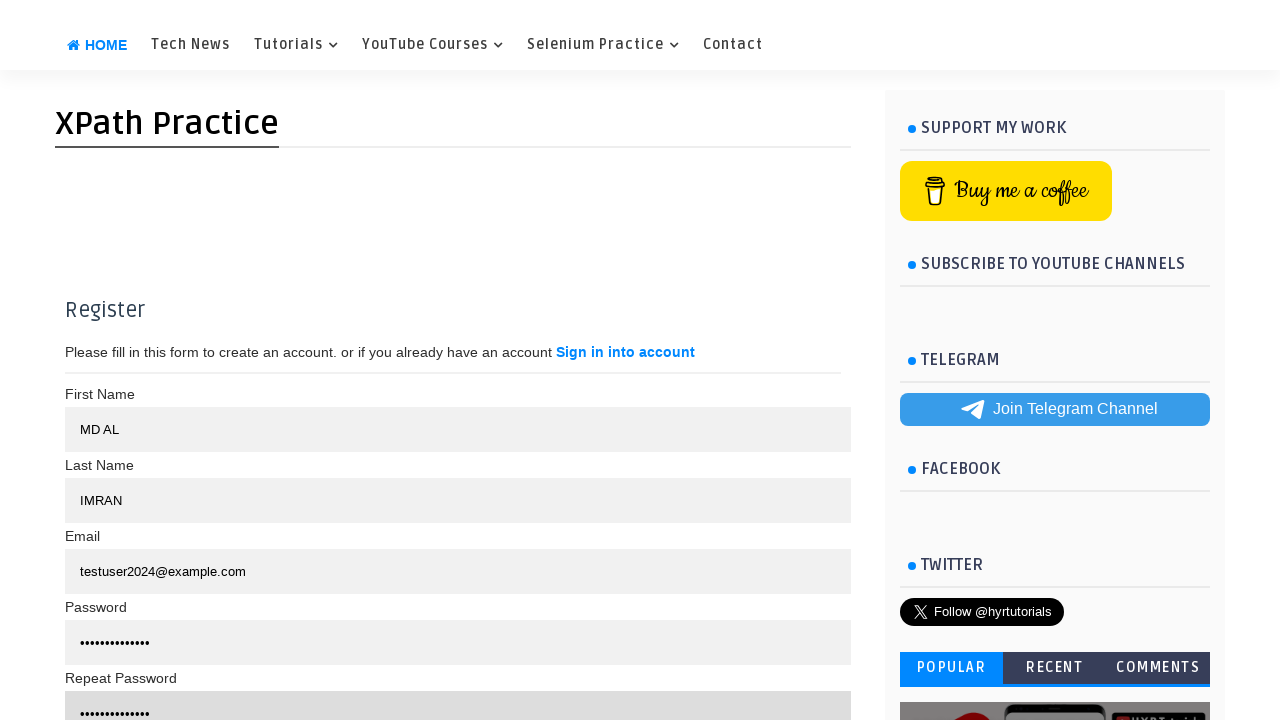

Clicked Register button to submit the form at (373, 360) on xpath=//button[text()='Register']
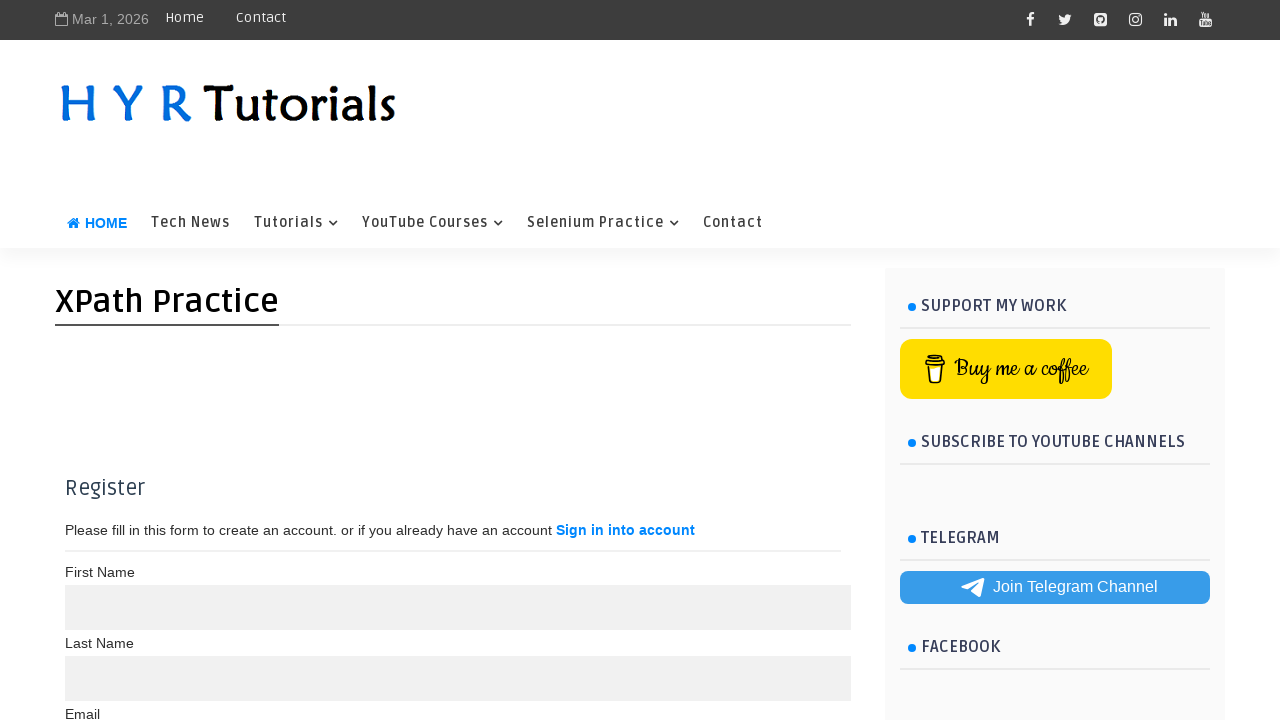

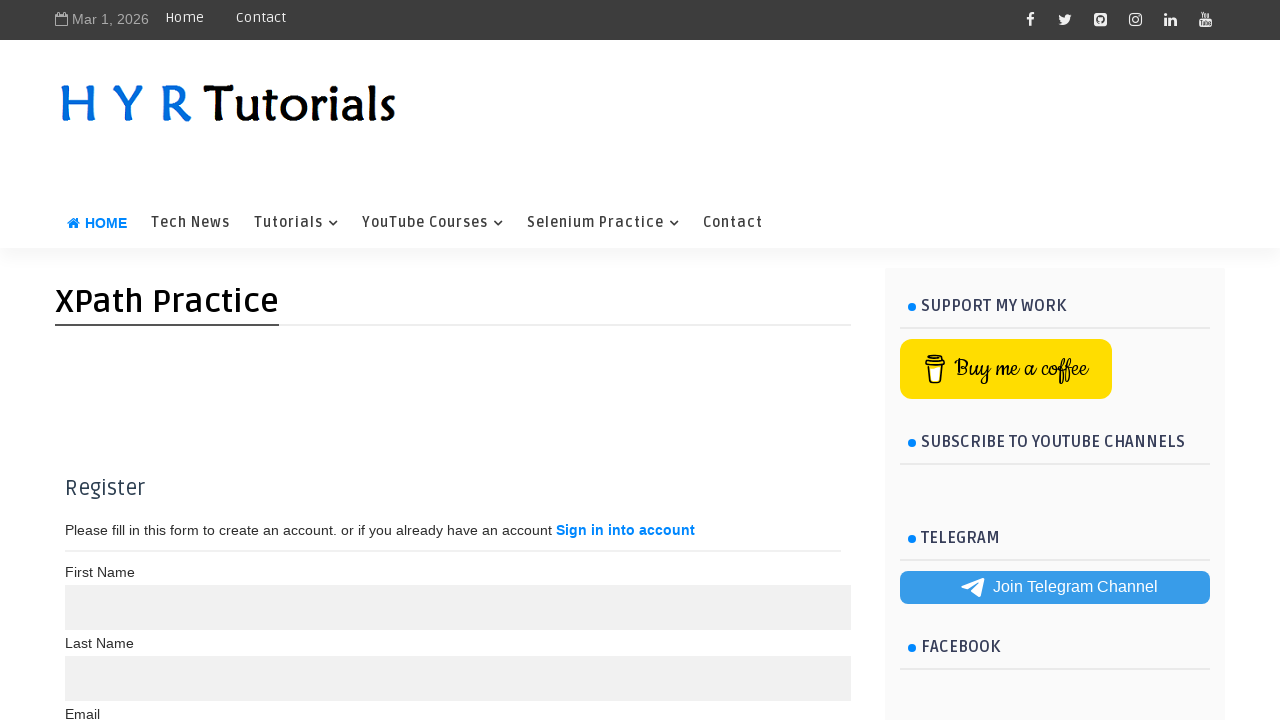